Tests a prompt alert by entering text and accepting it, then verifying the entered text appears in the result

Starting URL: https://demoqa.com/alerts

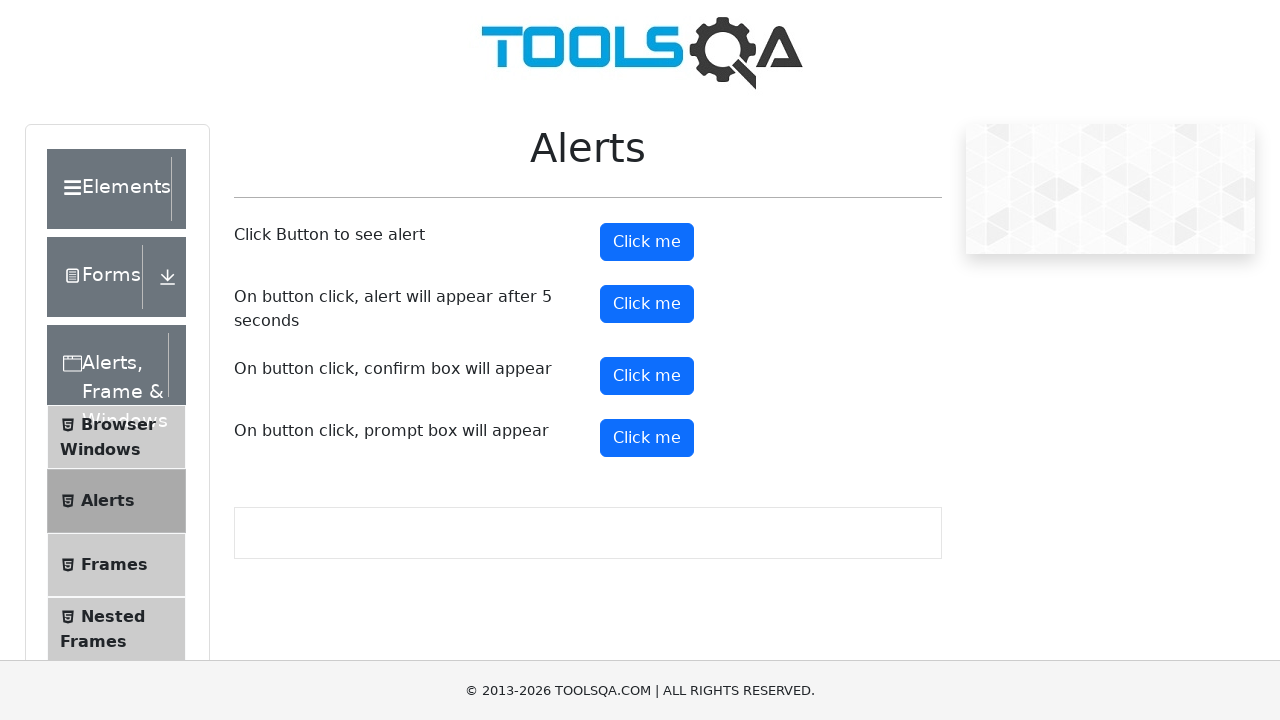

Set up dialog handler to accept prompt with text 'Pivot'
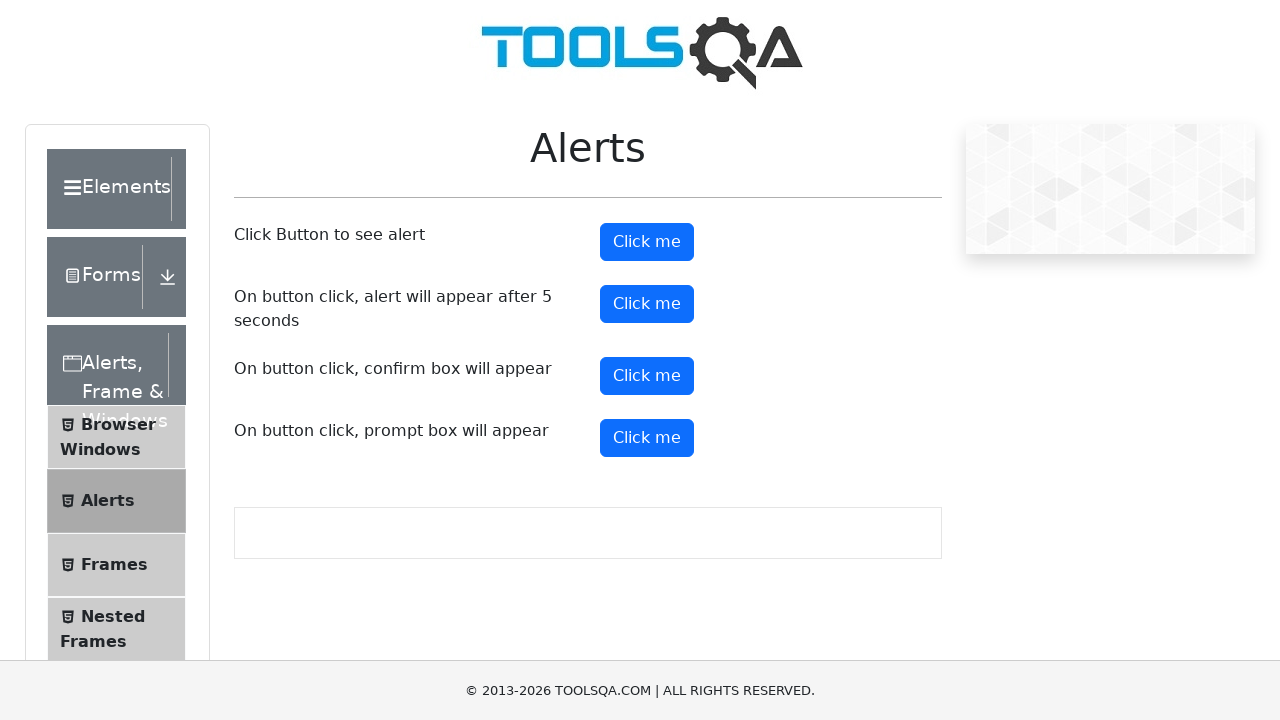

Clicked prompt button to trigger alert dialog at (647, 438) on #promtButton
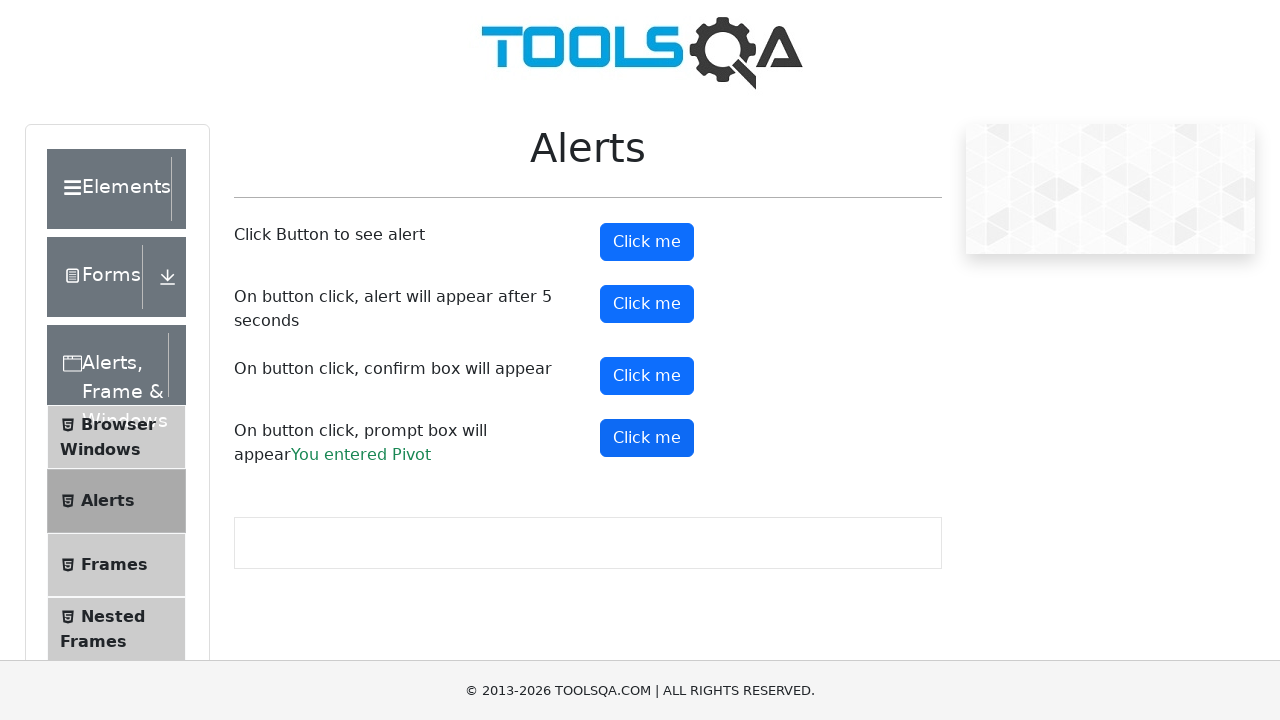

Verified prompt result contains entered text 'Pivot'
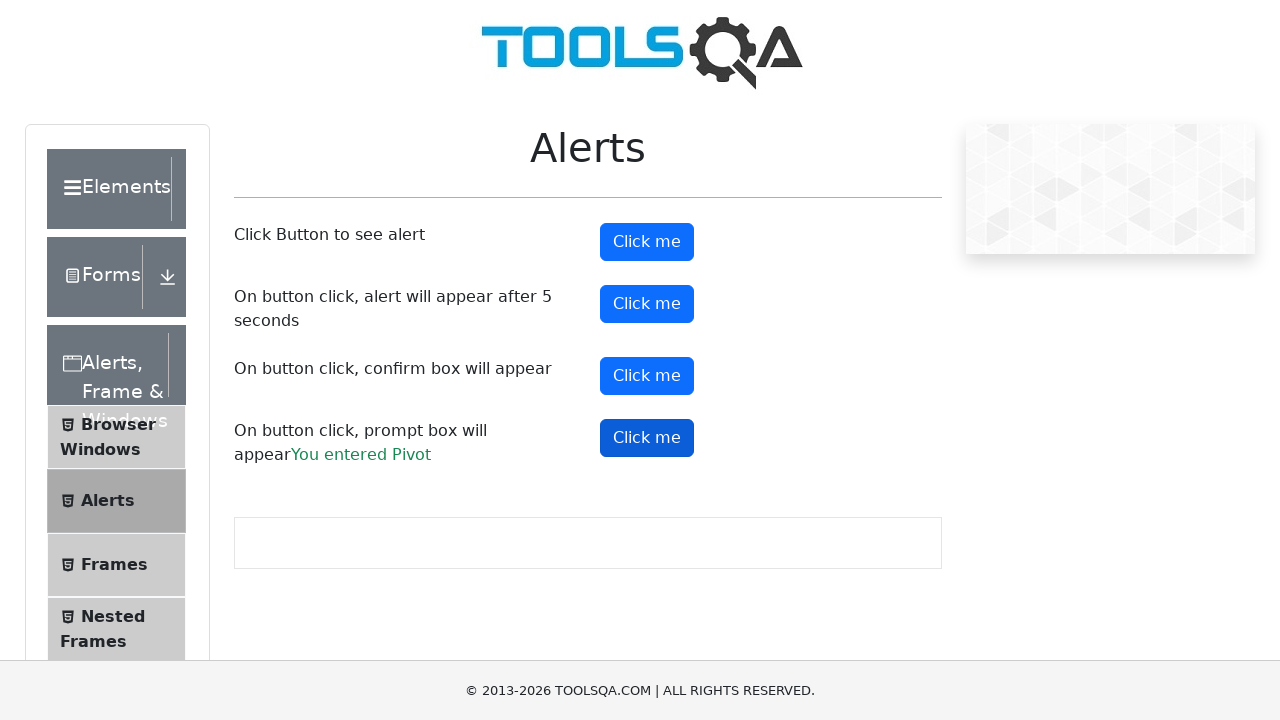

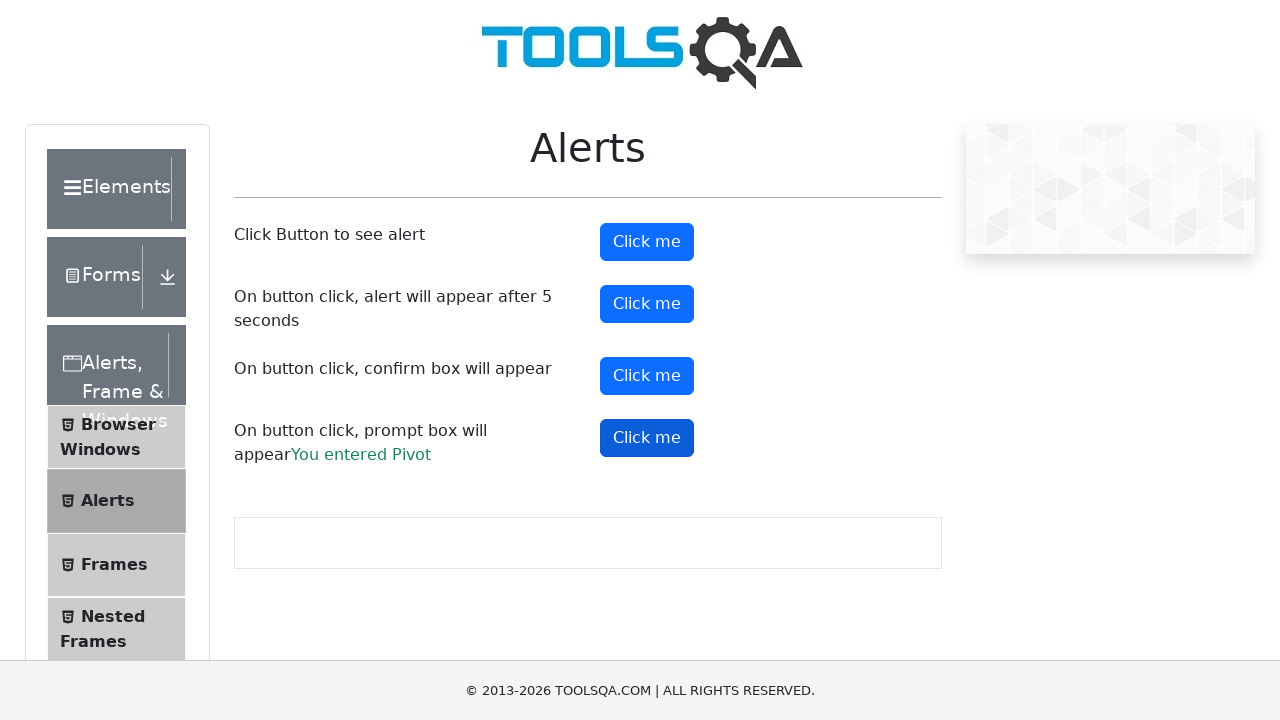